Tests a dynamic table feature by clicking to expand the data input section, entering JSON data into a text box, clicking refresh to populate the table, and verifying the table displays the entered data.

Starting URL: https://testpages.herokuapp.com/styled/tag/dynamic-table.html

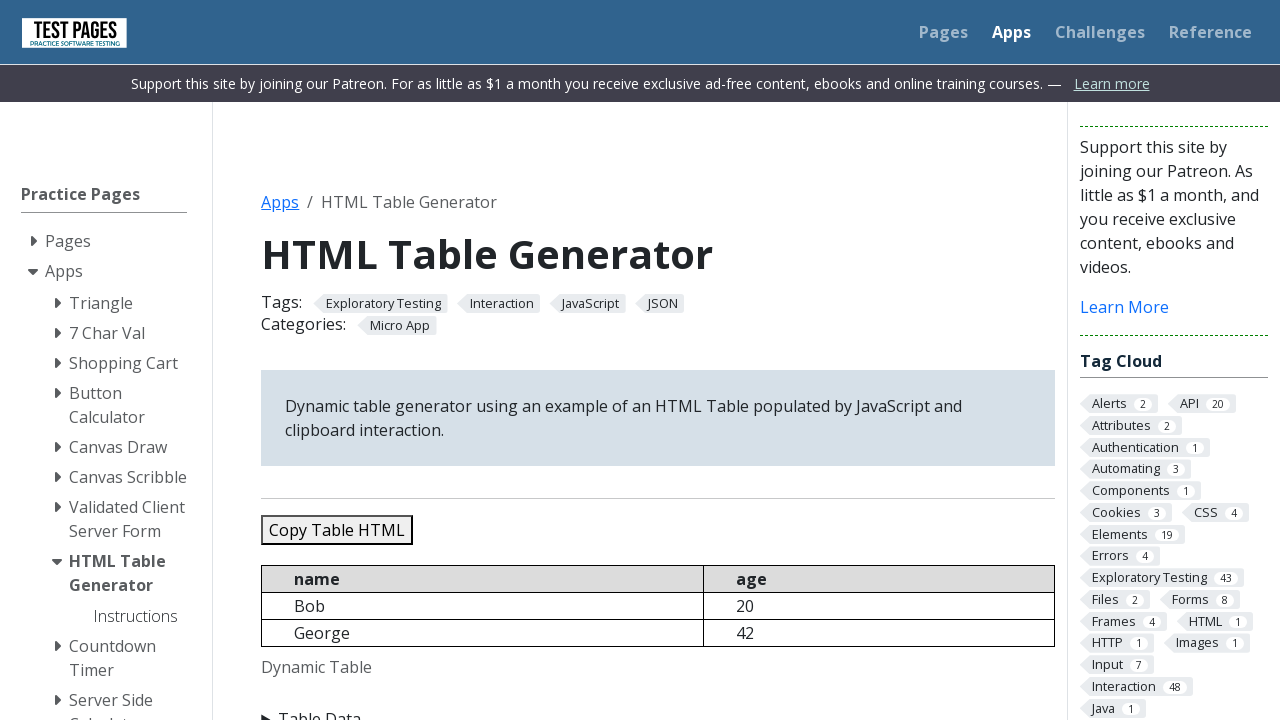

Clicked on 'Table Data' summary to expand the data input section at (658, 708) on xpath=//summary[text()='Table Data']
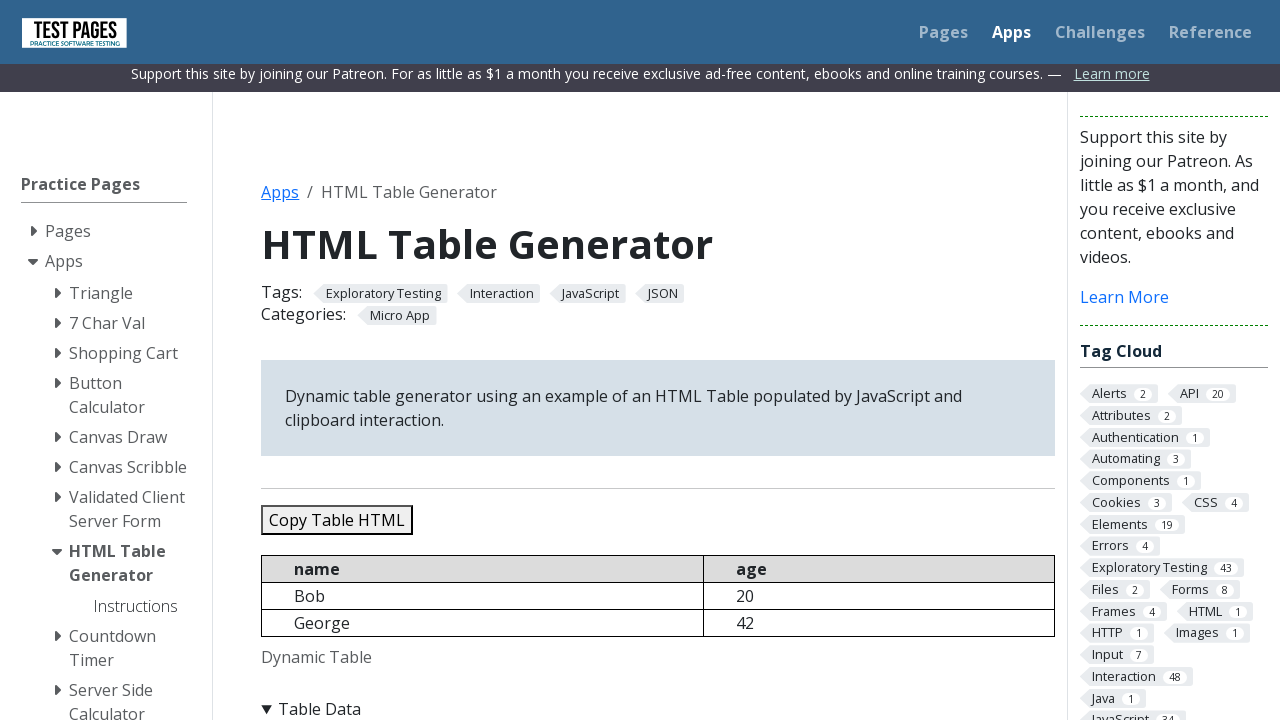

Cleared existing JSON data from the textbox on #jsondata
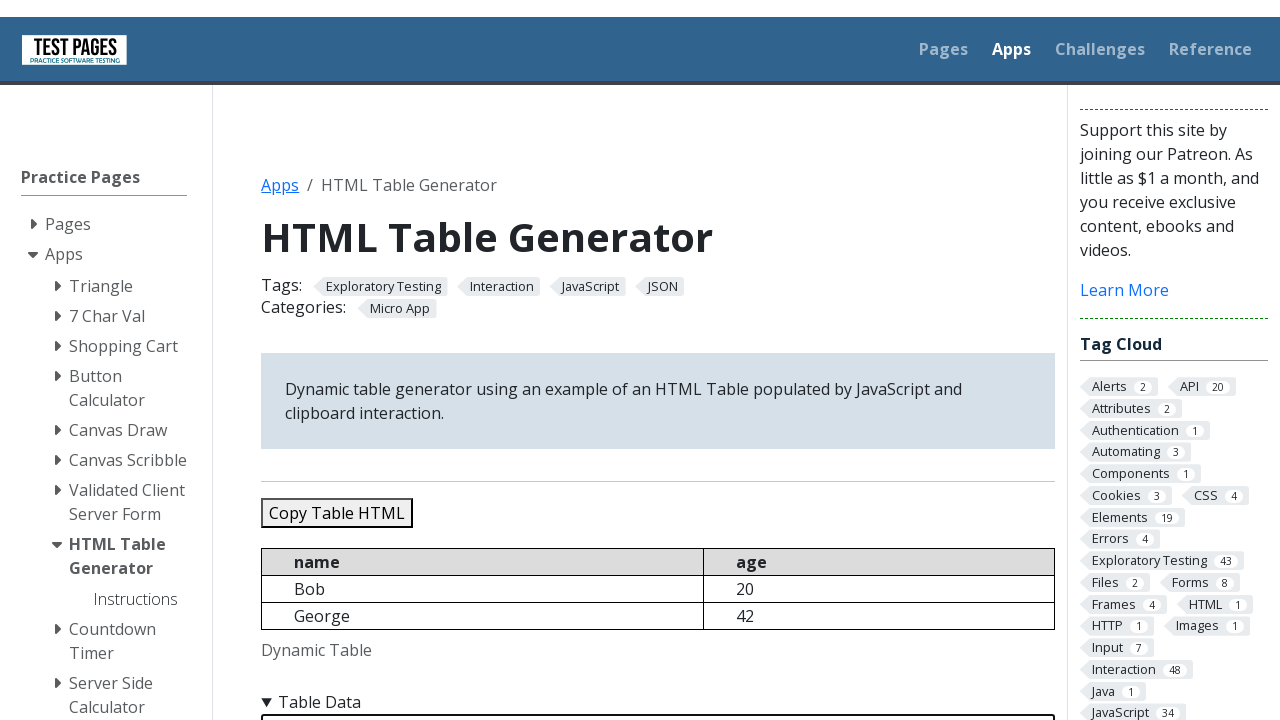

Entered JSON data containing 5 test records (Bob, George, Sara, Conor, Jennifer) into the textbox on #jsondata
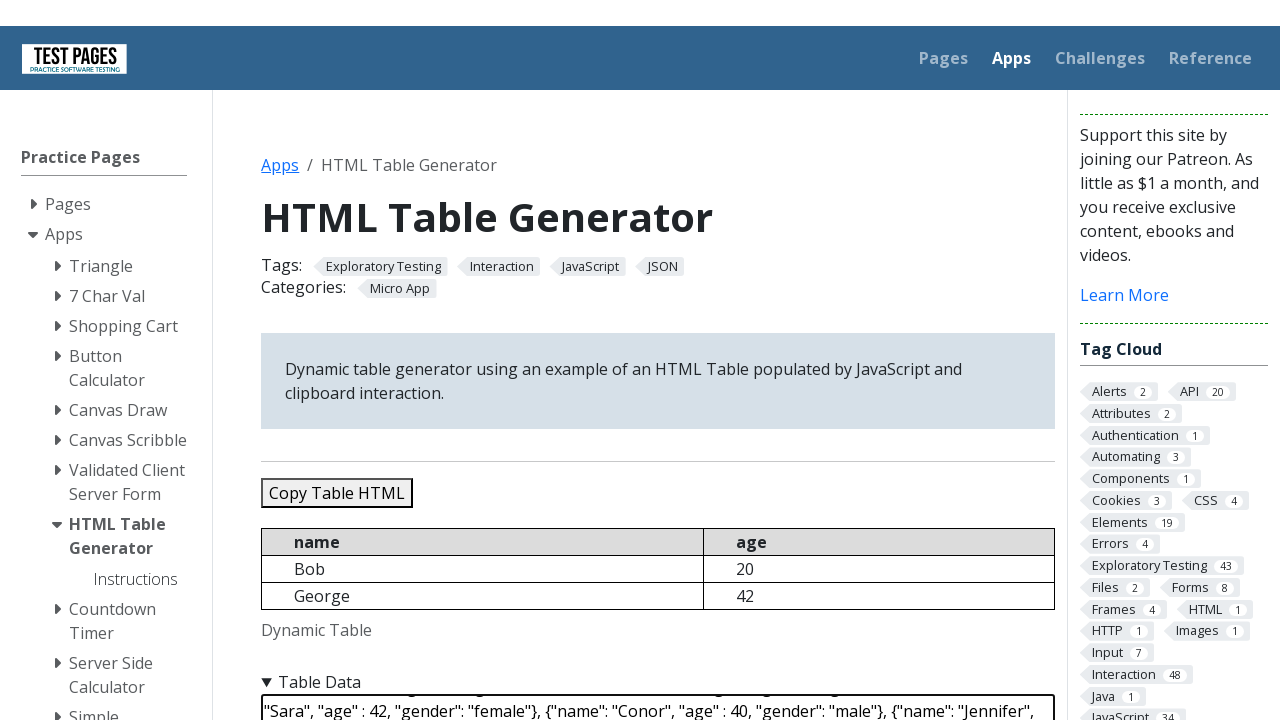

Clicked the Refresh Table button to populate the table at (359, 360) on #refreshtable
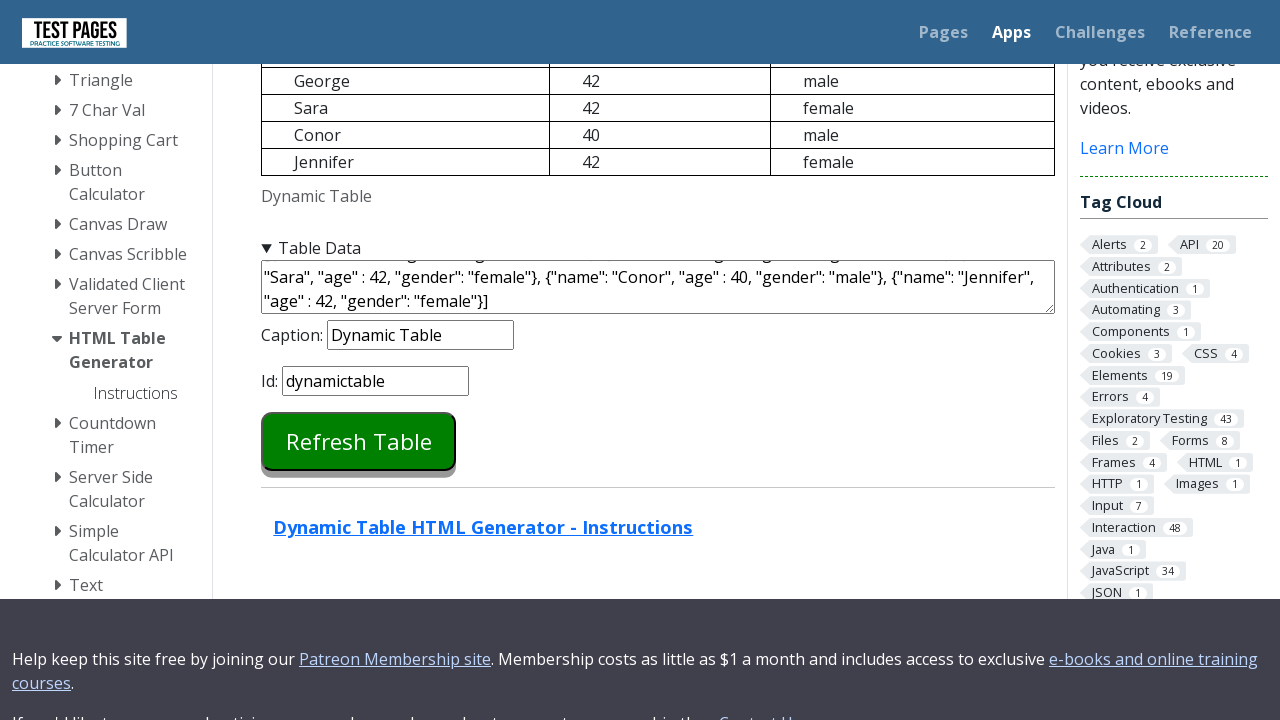

Waited for the dynamic table to load
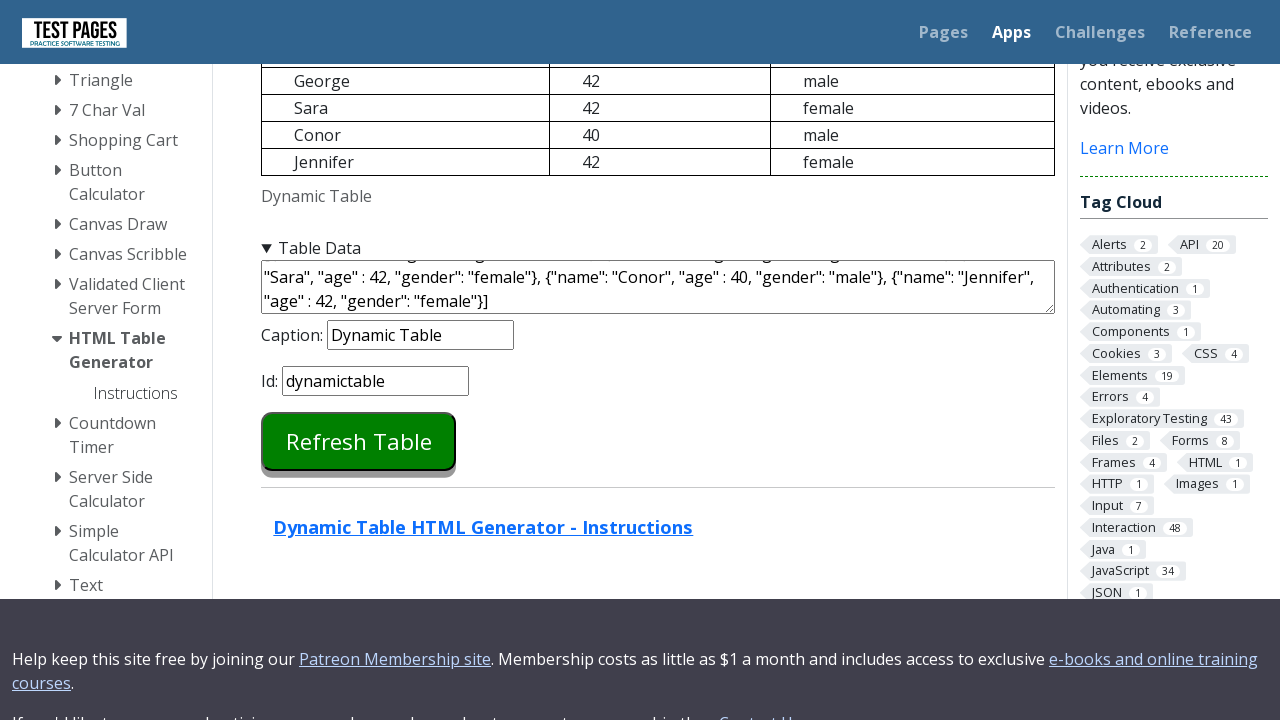

Retrieved table content for verification
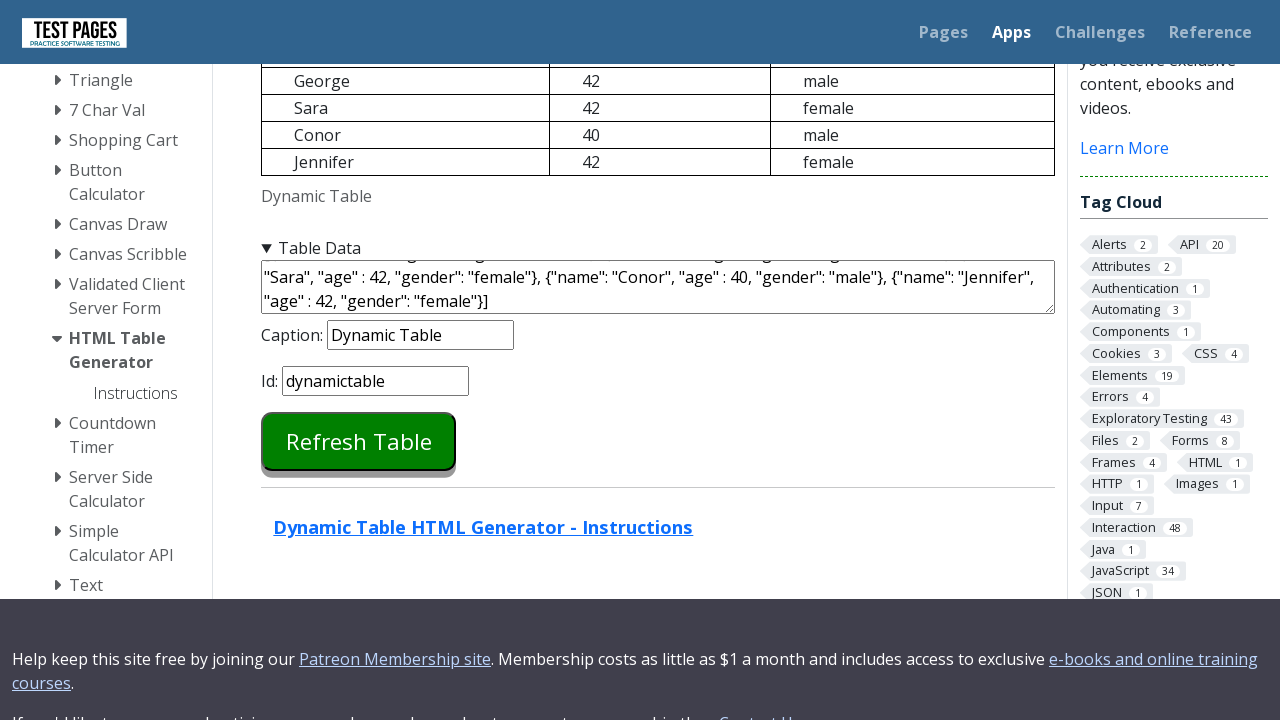

Verified table contains 'Bob'
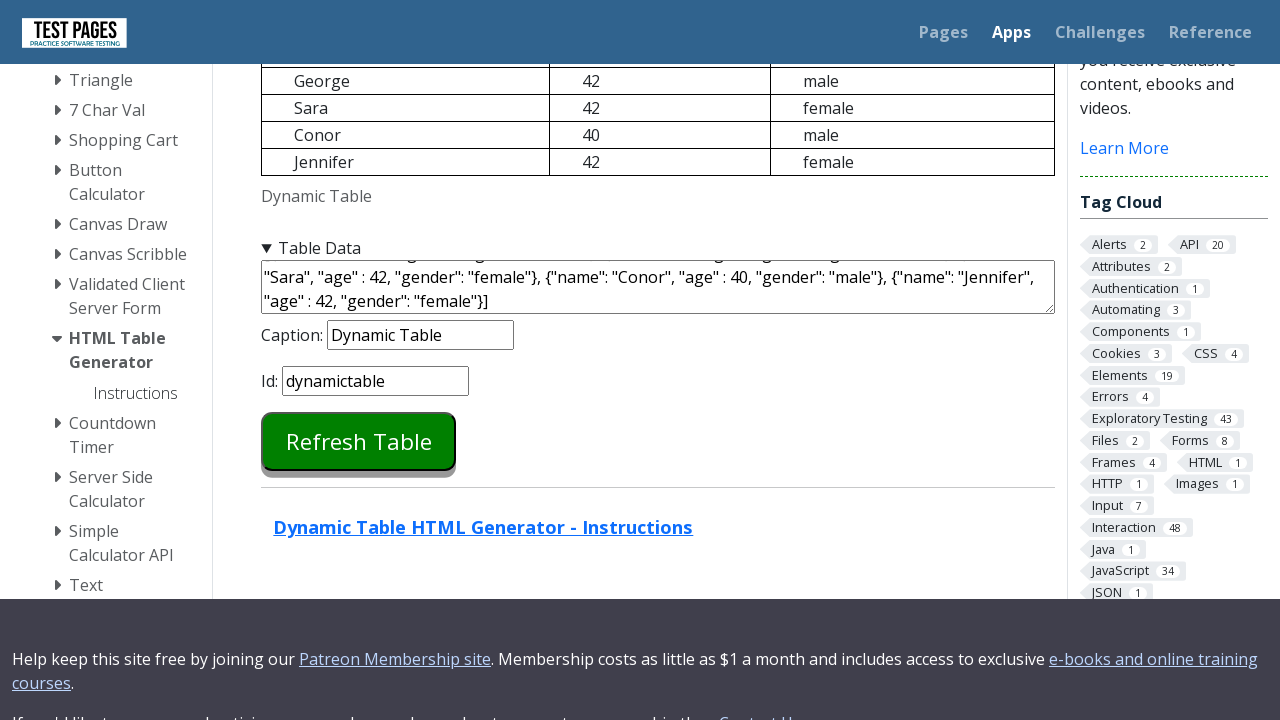

Verified table contains 'George'
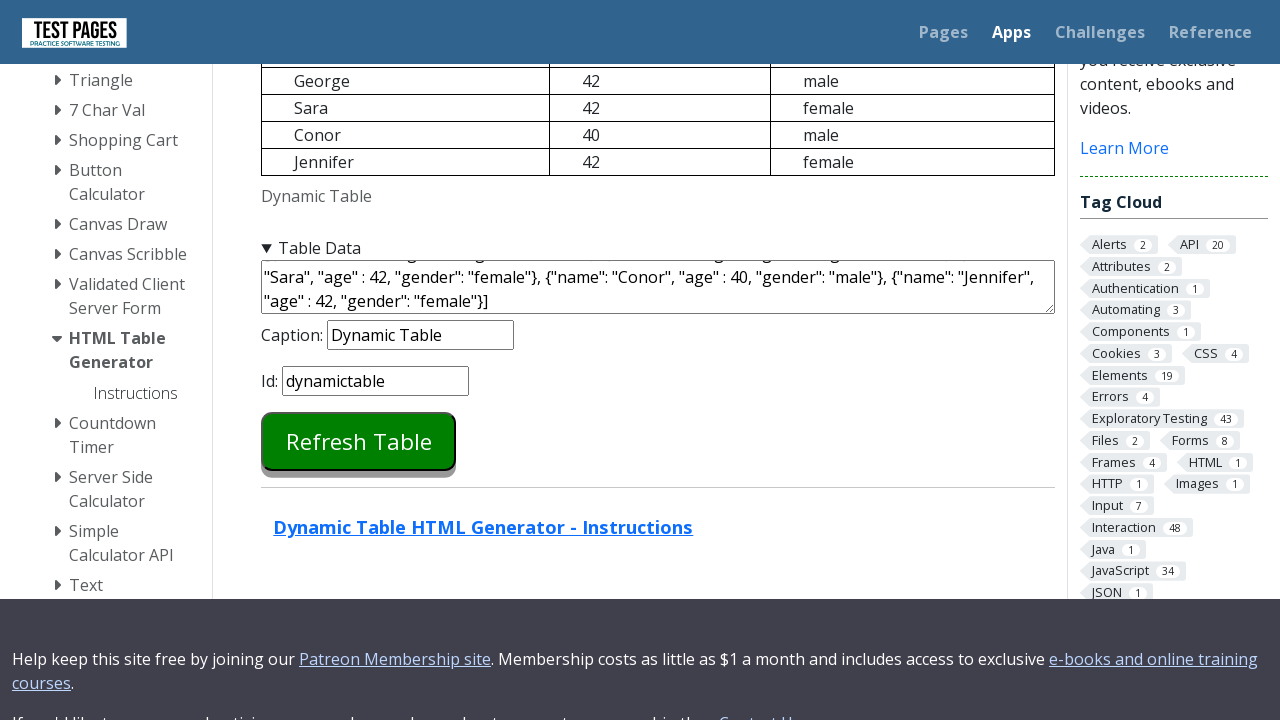

Verified table contains 'Sara'
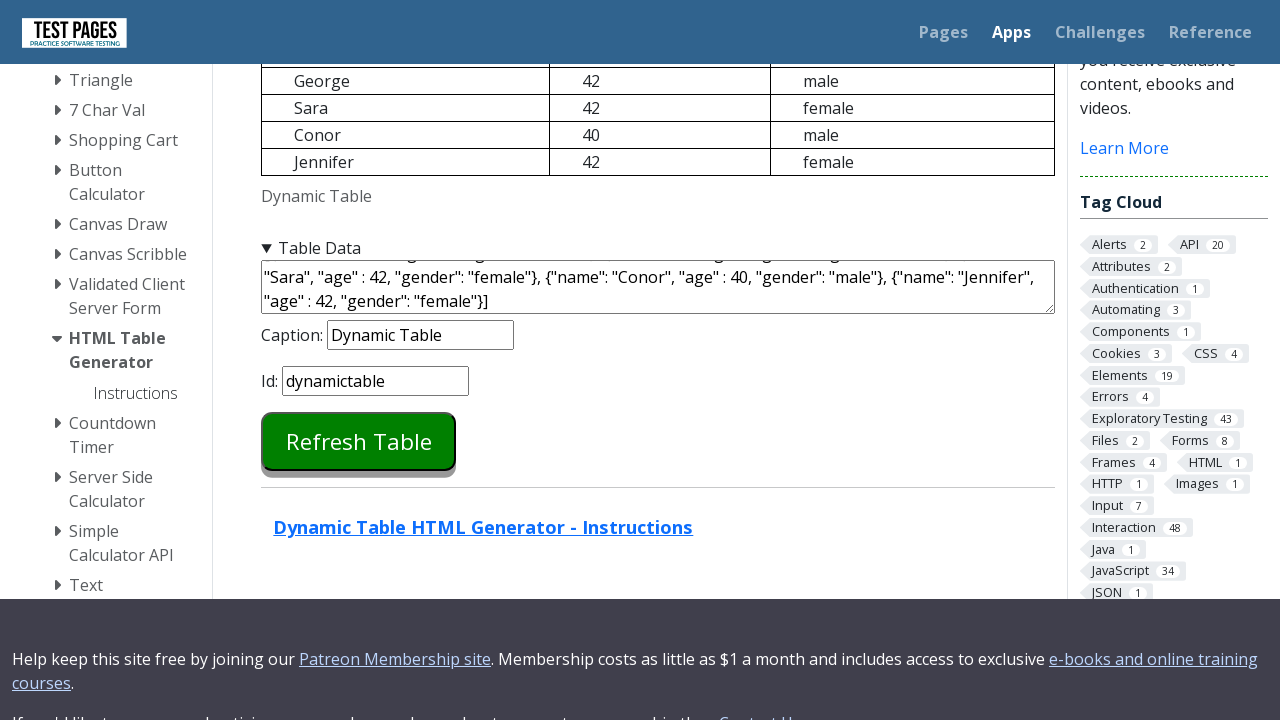

Verified table contains 'Conor'
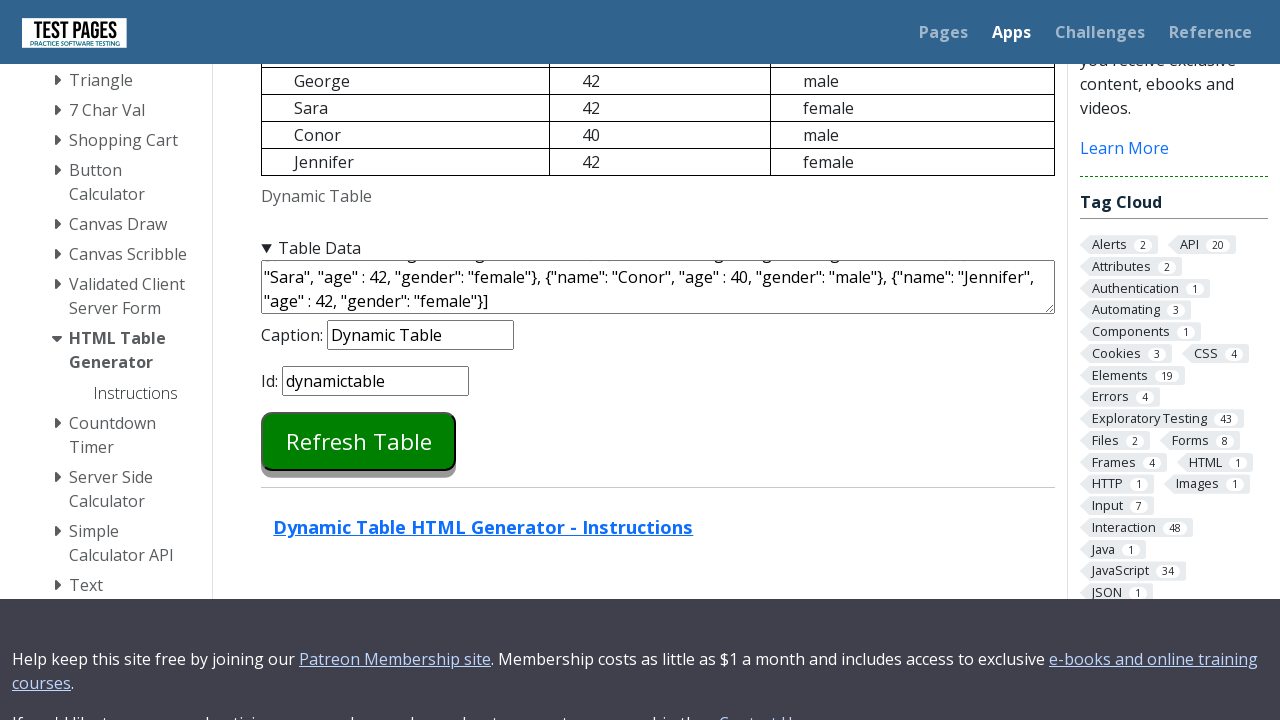

Verified table contains 'Jennifer' - all expected data entries confirmed
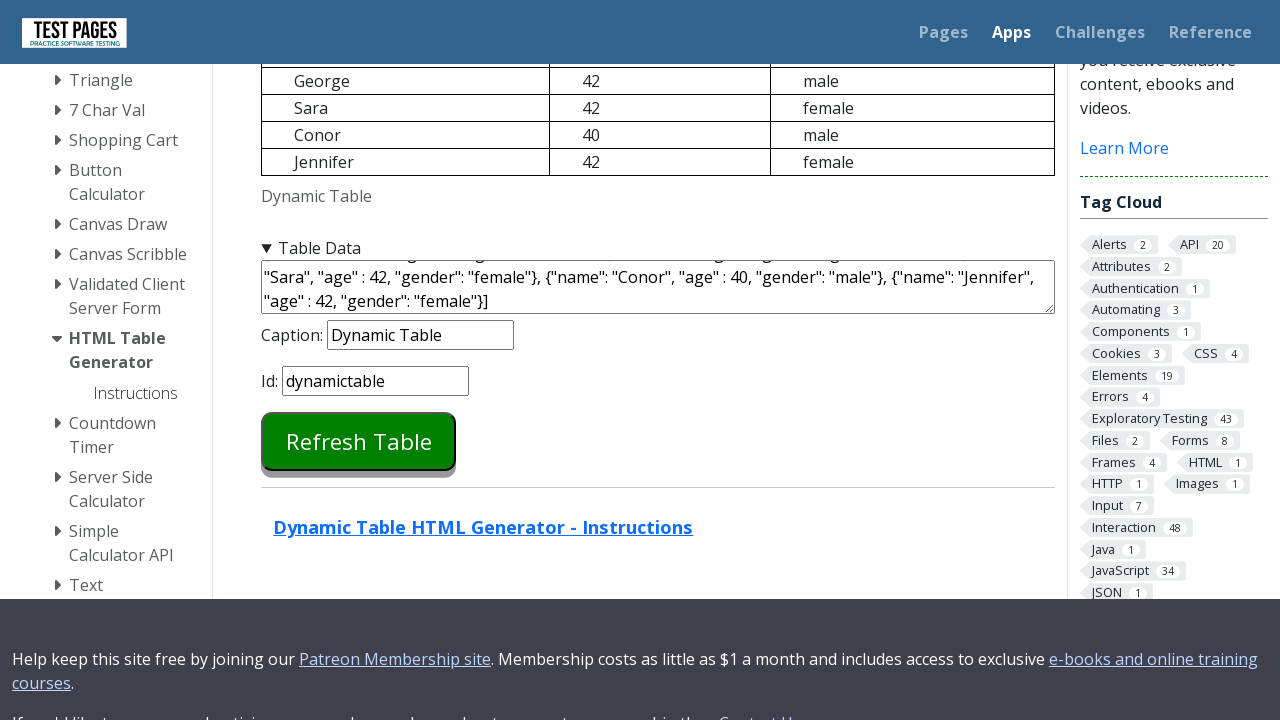

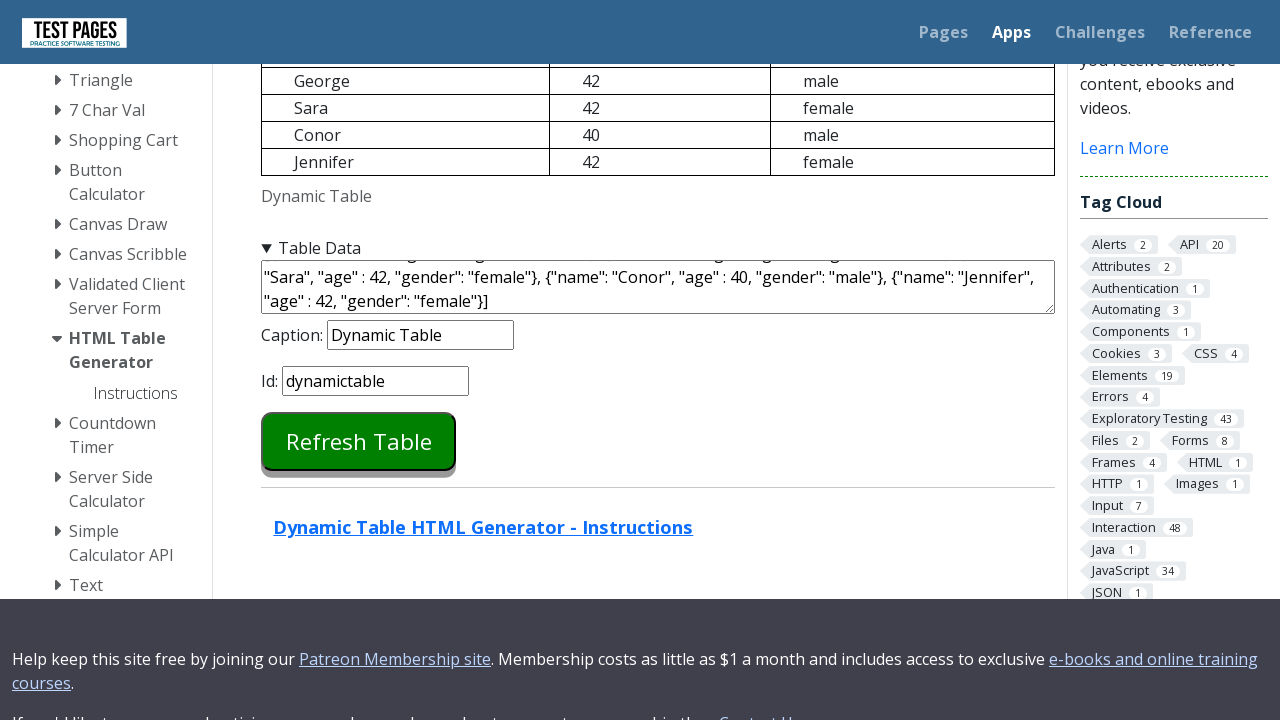